Tests dynamic loading functionality by clicking a start button and waiting for the finish text to become visible

Starting URL: http://the-internet.herokuapp.com/dynamic_loading/1

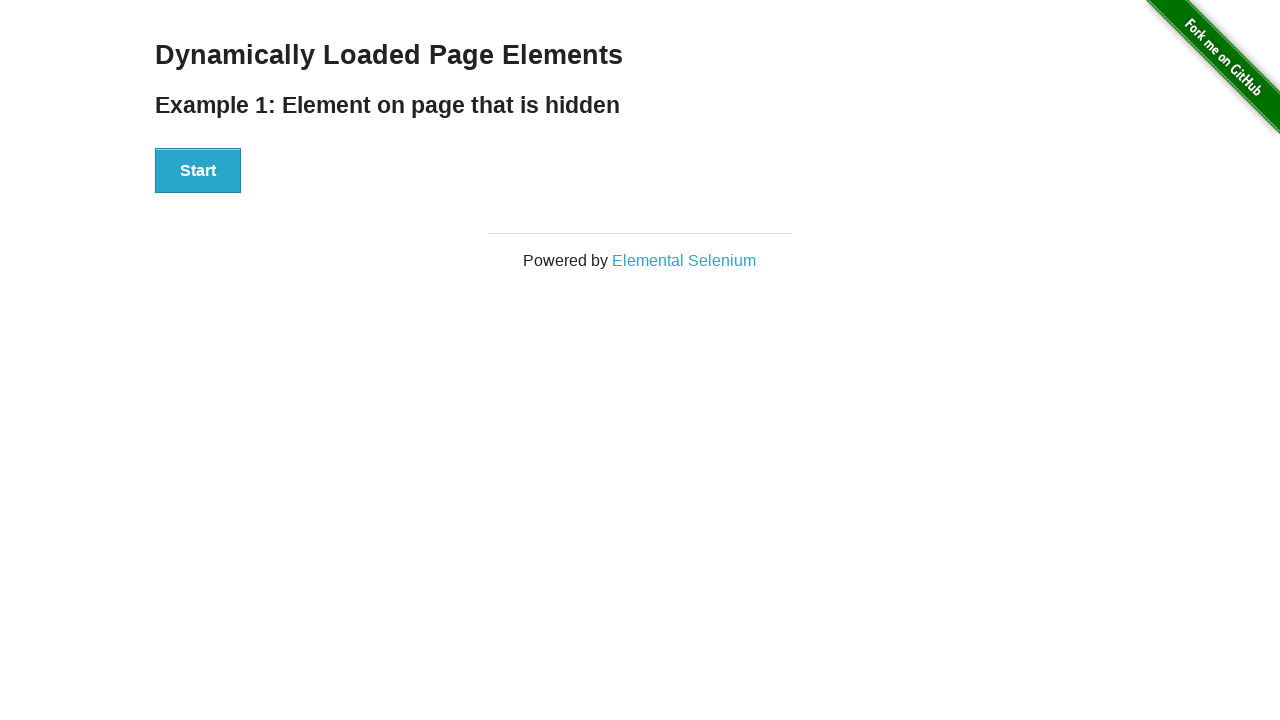

Clicked start button to trigger dynamic loading at (198, 171) on #start > button
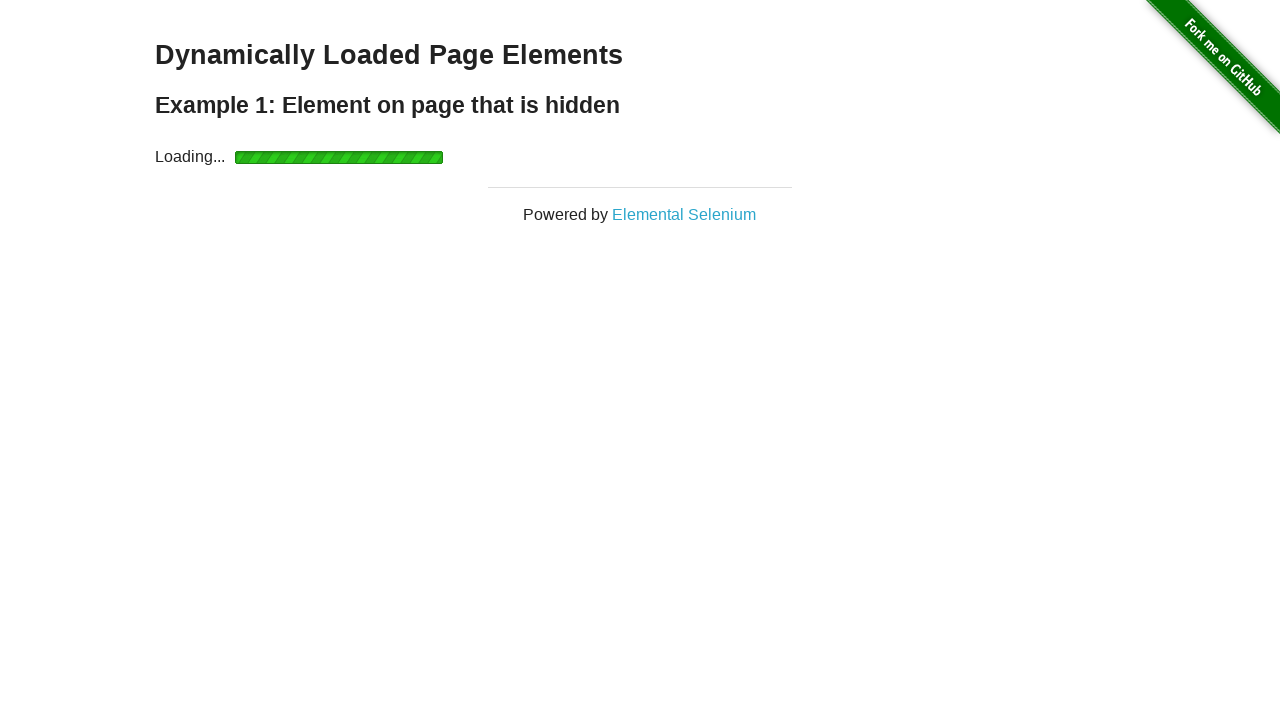

Finish text became visible after dynamic loading completed
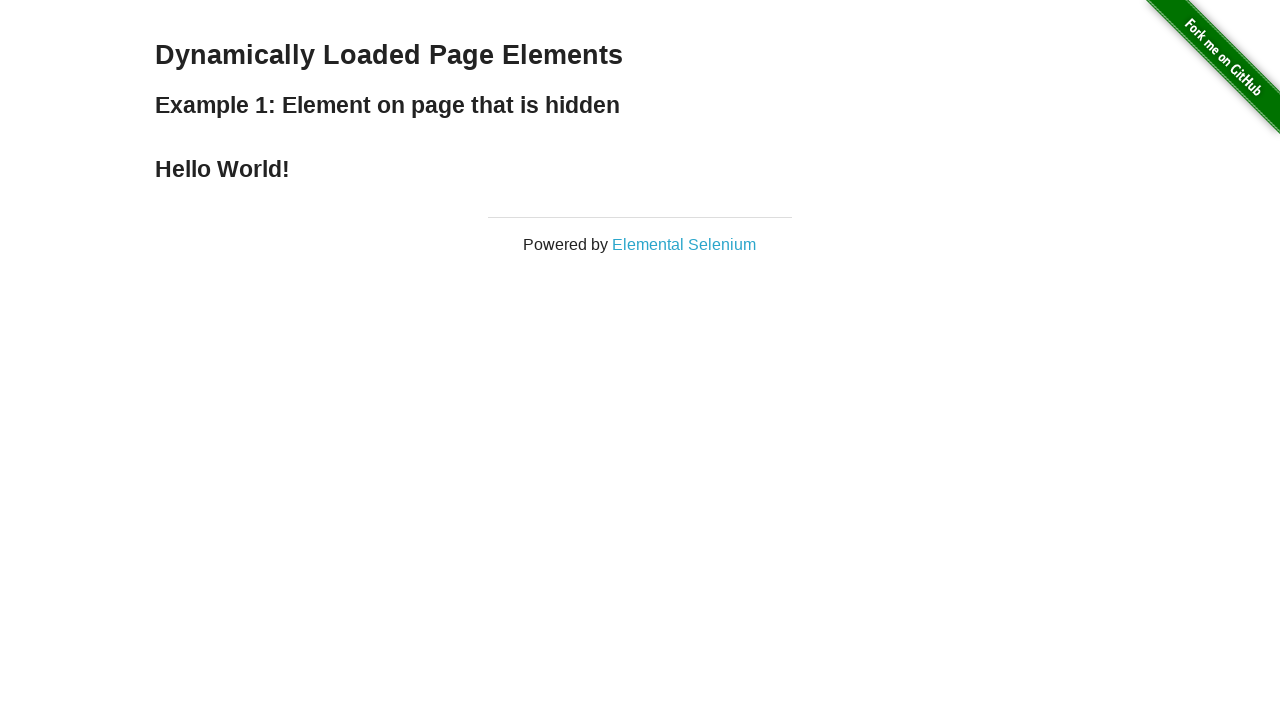

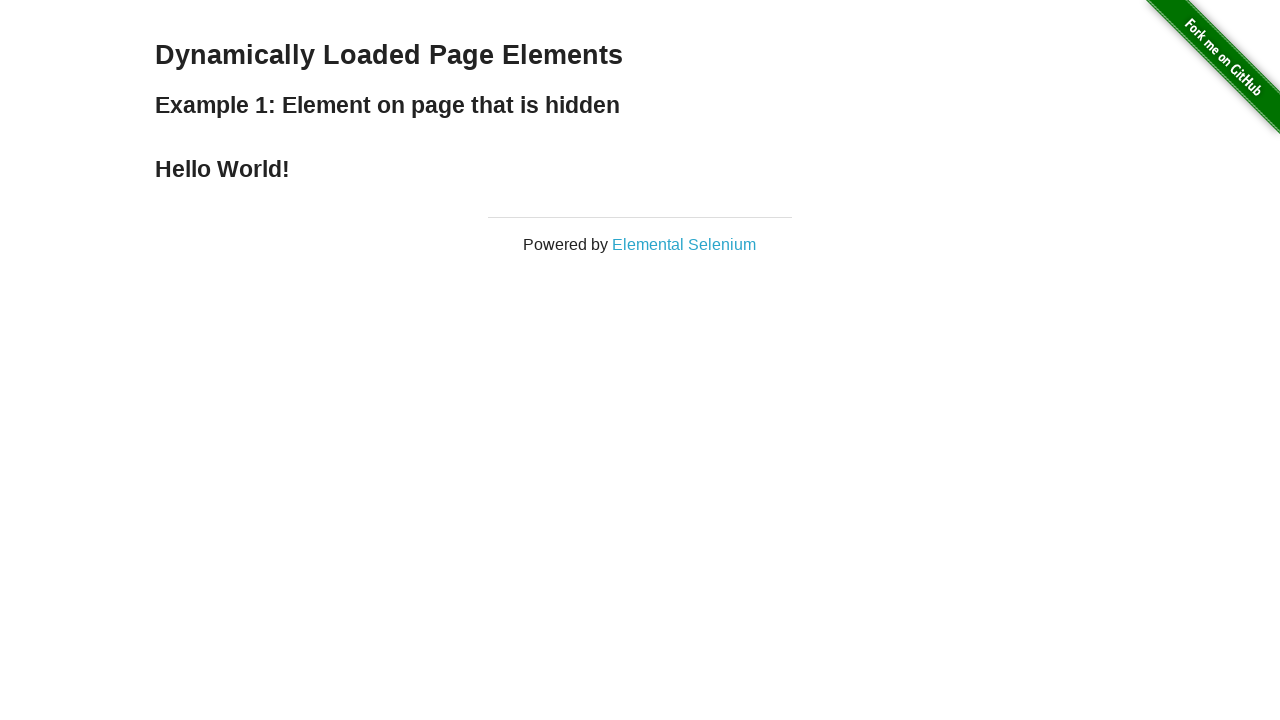